Tests checkbox functionality by checking if each checkbox is selected and clicking to select them if they are not already selected

Starting URL: https://the-internet.herokuapp.com/checkboxes

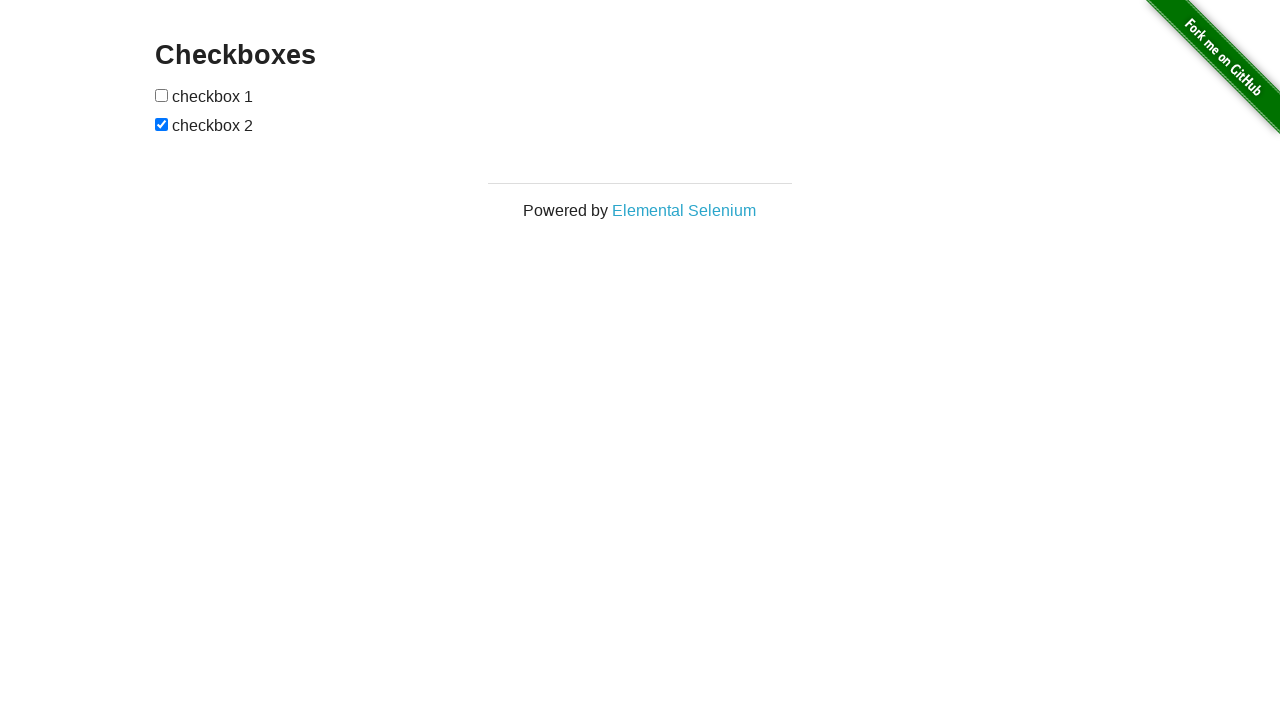

Navigated to checkbox test page
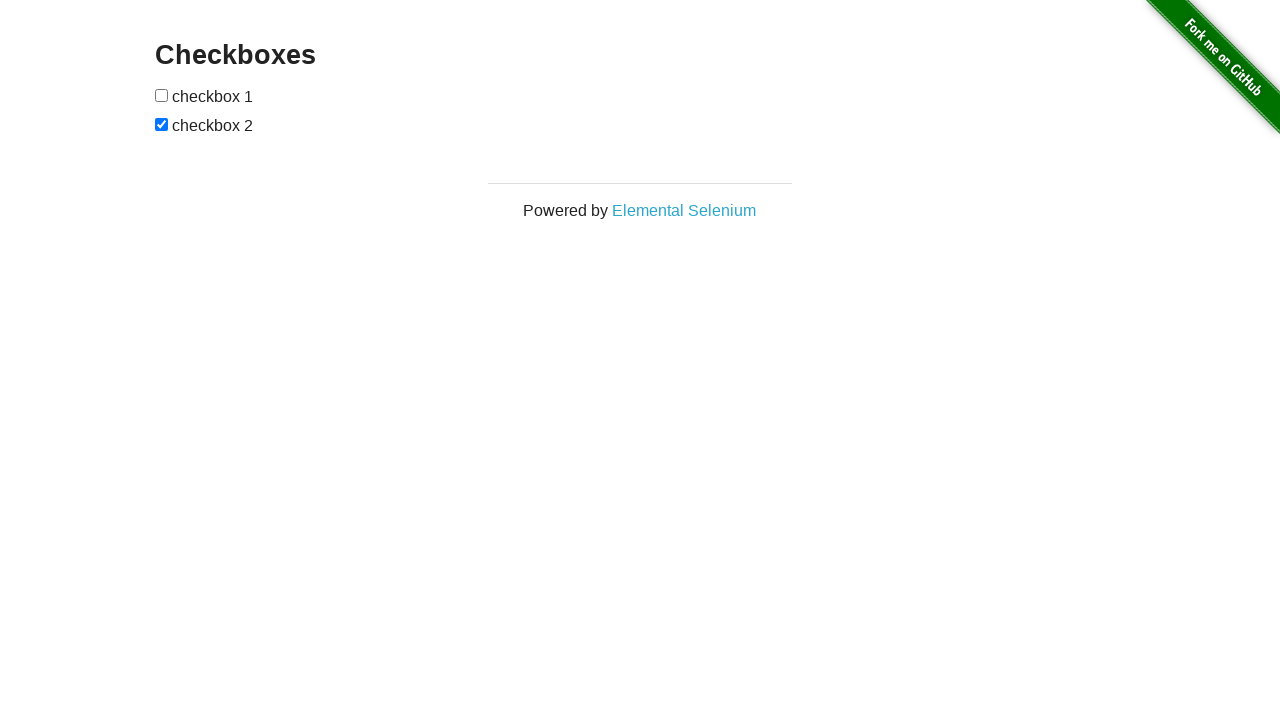

Located first checkbox element
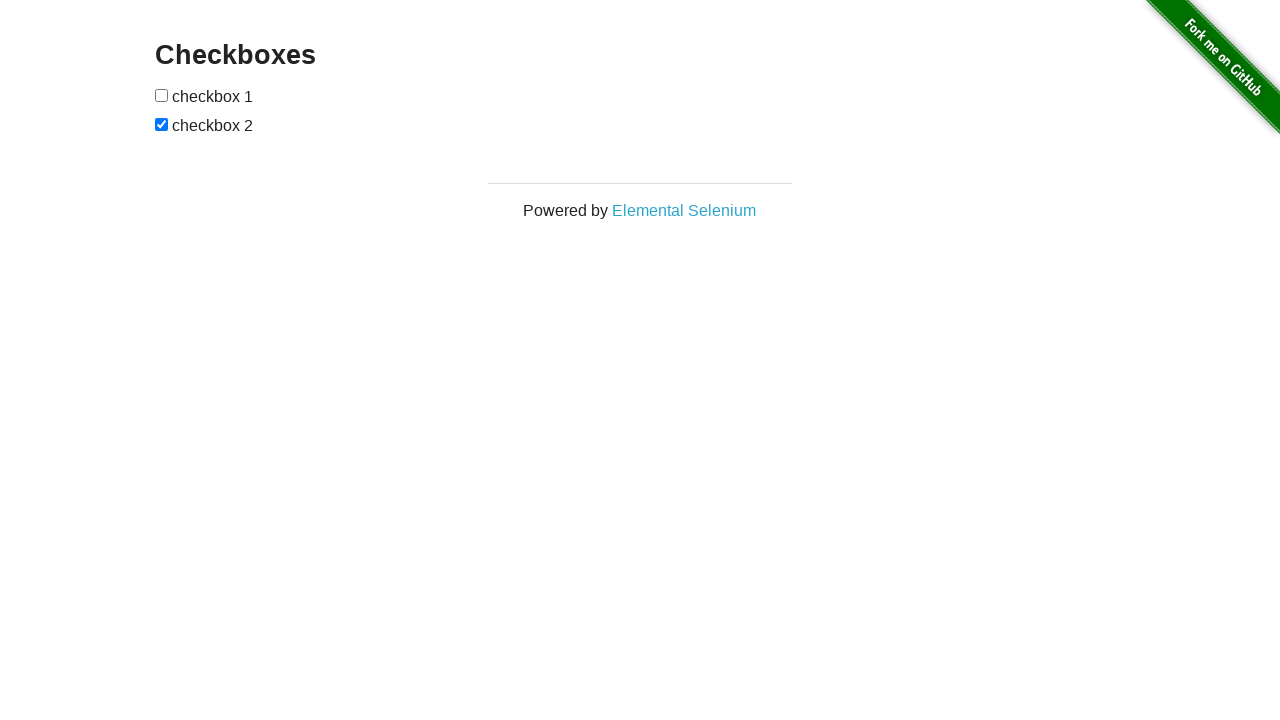

Located second checkbox element
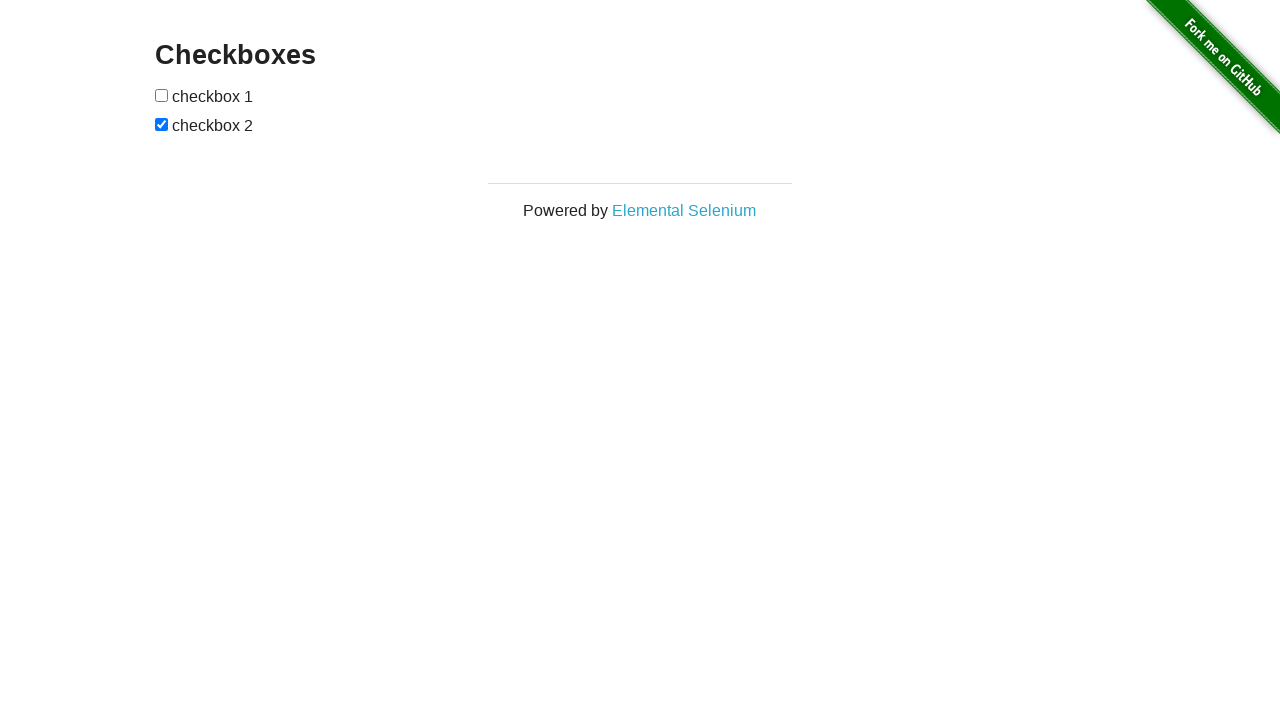

Checked if first checkbox is selected
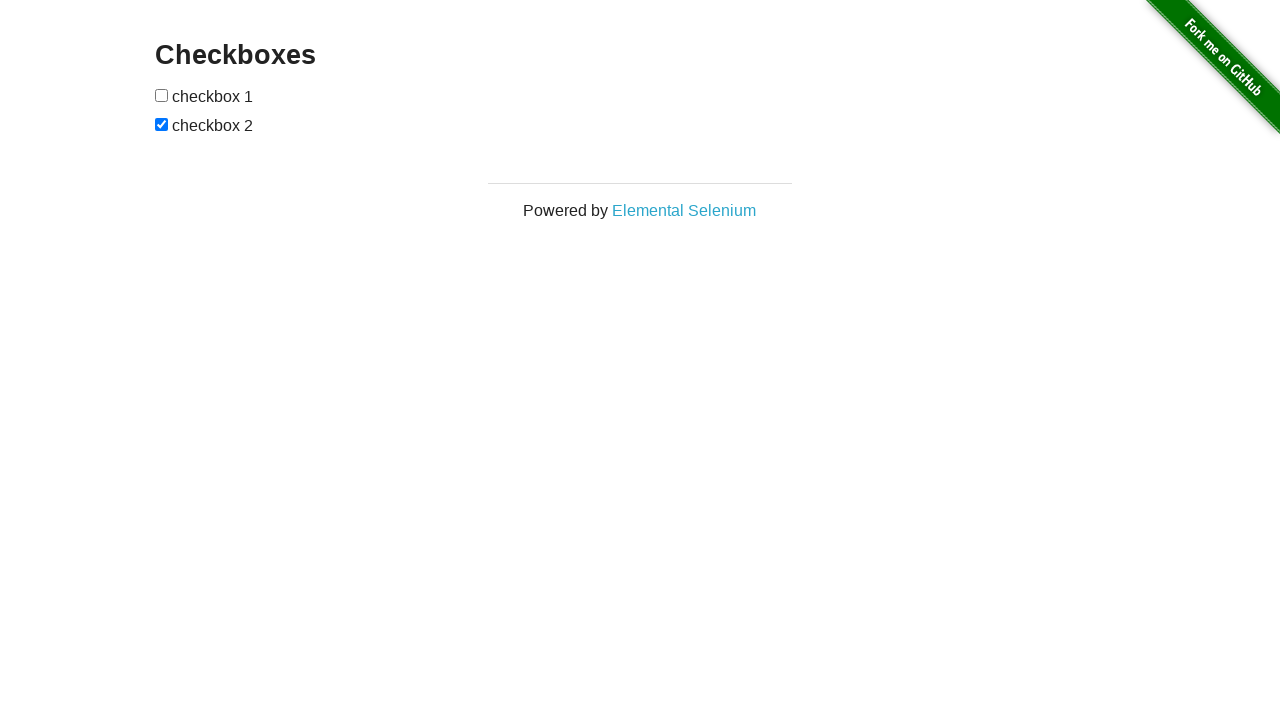

Clicked first checkbox to select it at (162, 95) on (//input[@type='checkbox'])[1]
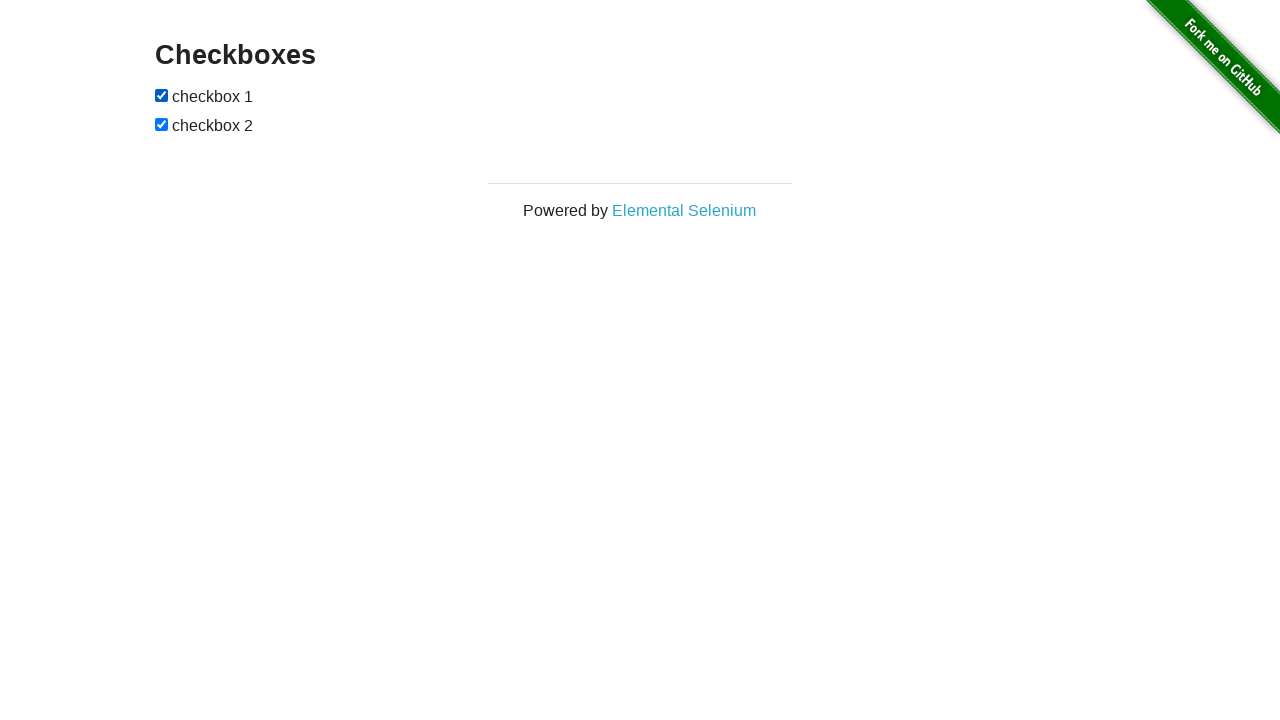

Second checkbox is already selected
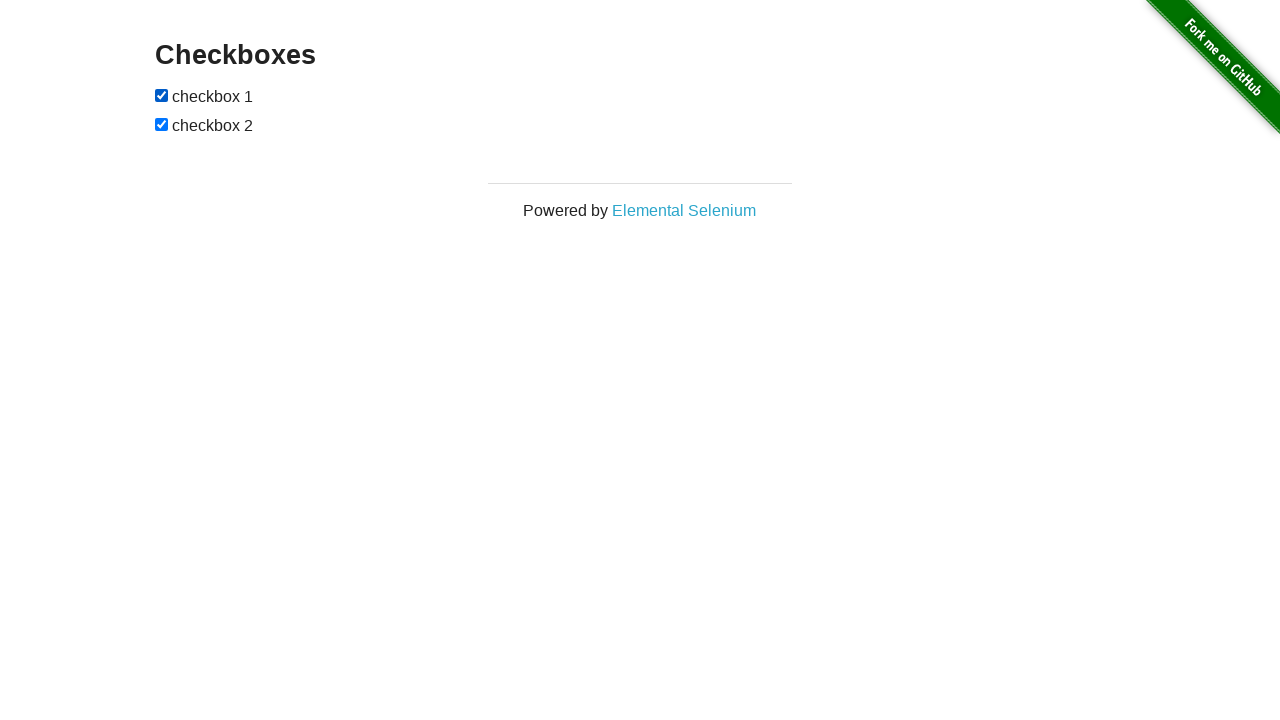

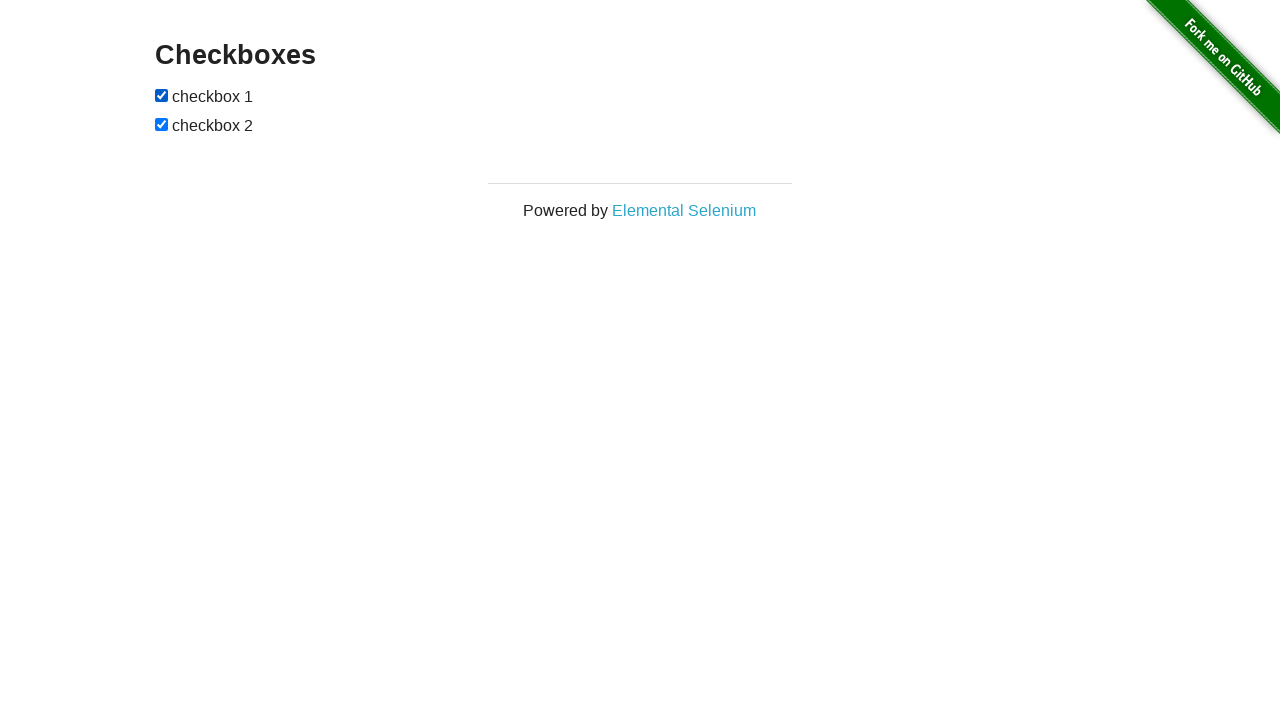